Tests the dark mode styling by clicking the theme toggle and setting the theme to dark mode.

Starting URL: https://playwright.dev/

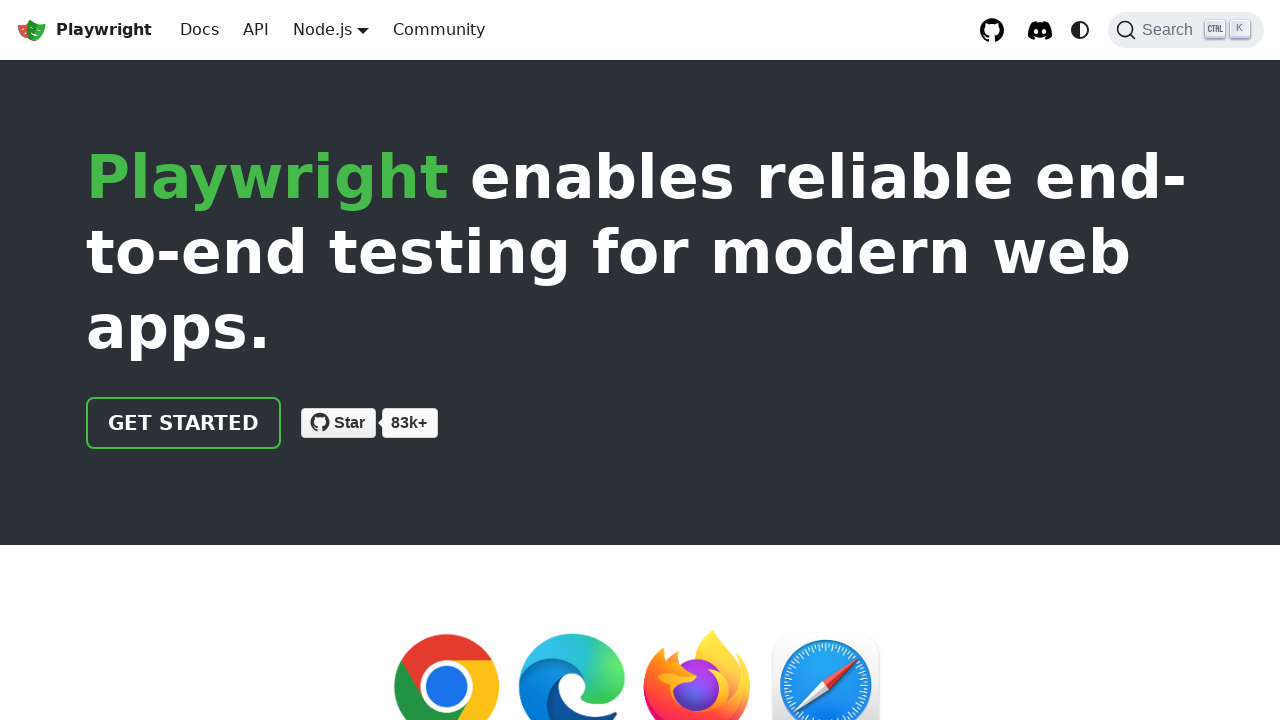

Clicked theme toggle button to switch between dark and light modes at (1080, 30) on internal:role=button[name="Switch between dark and light"i]
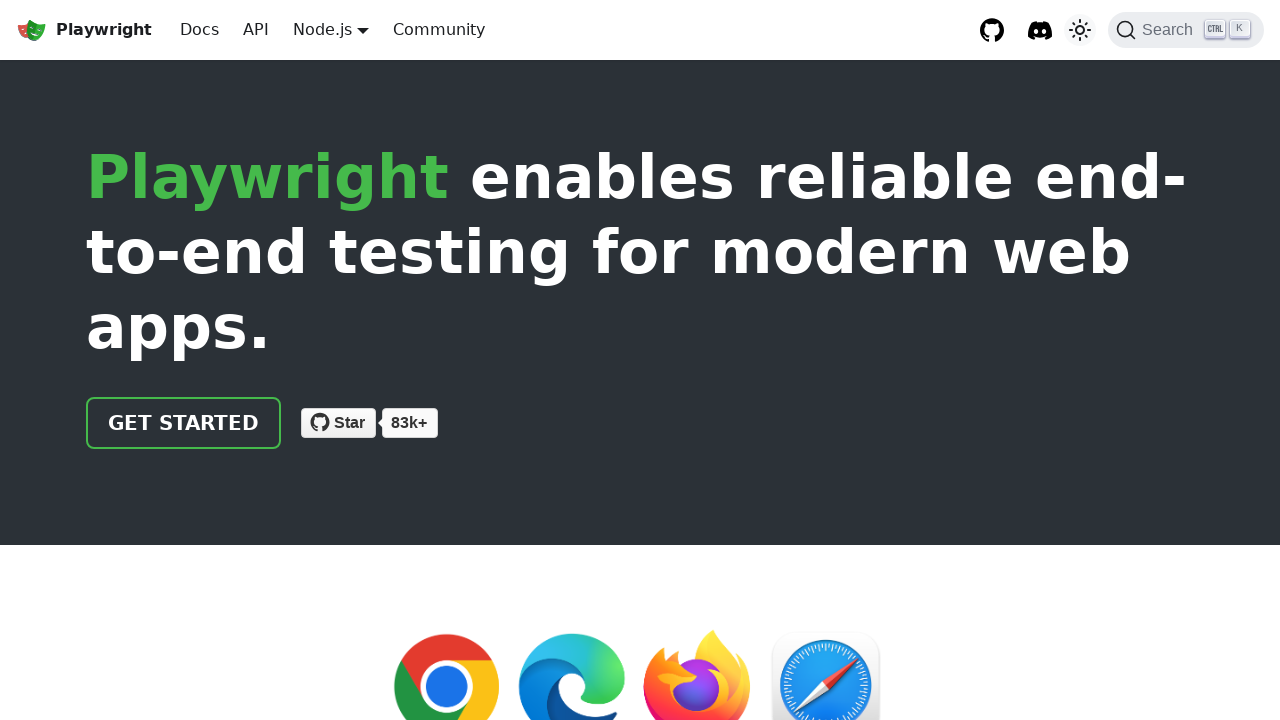

Set theme to dark mode using JavaScript
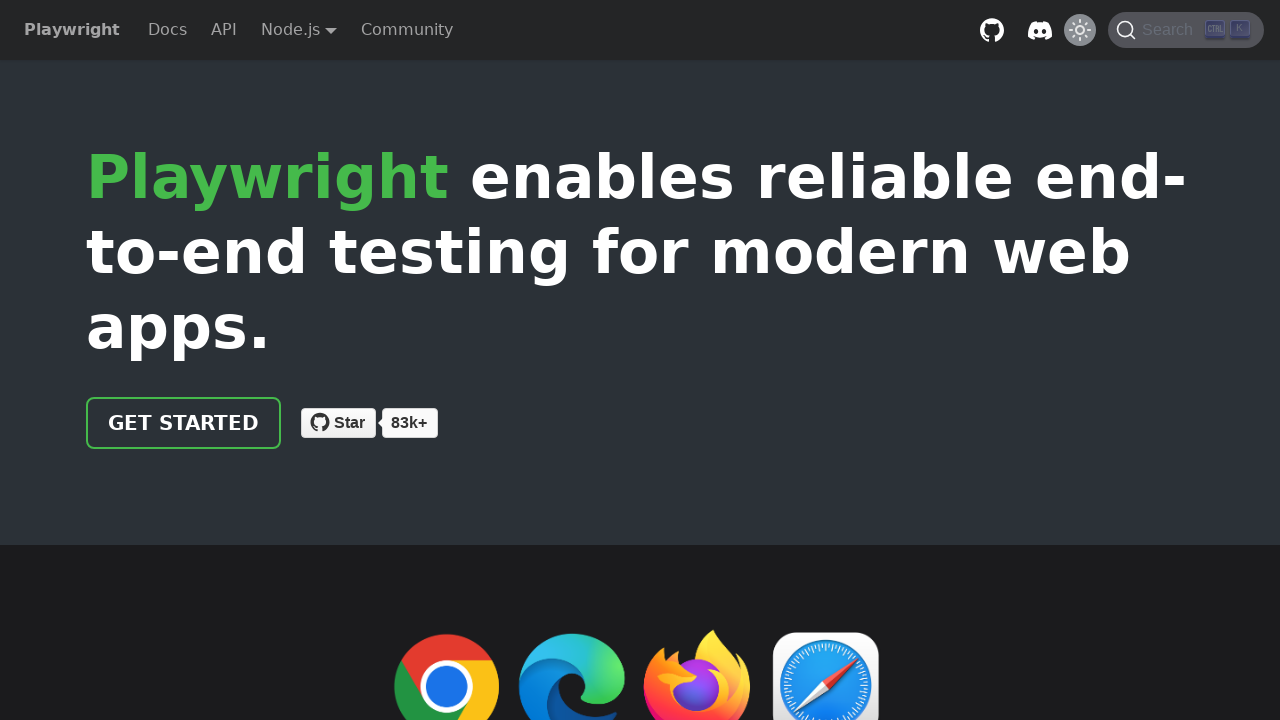

Waited for dark mode styles to be applied
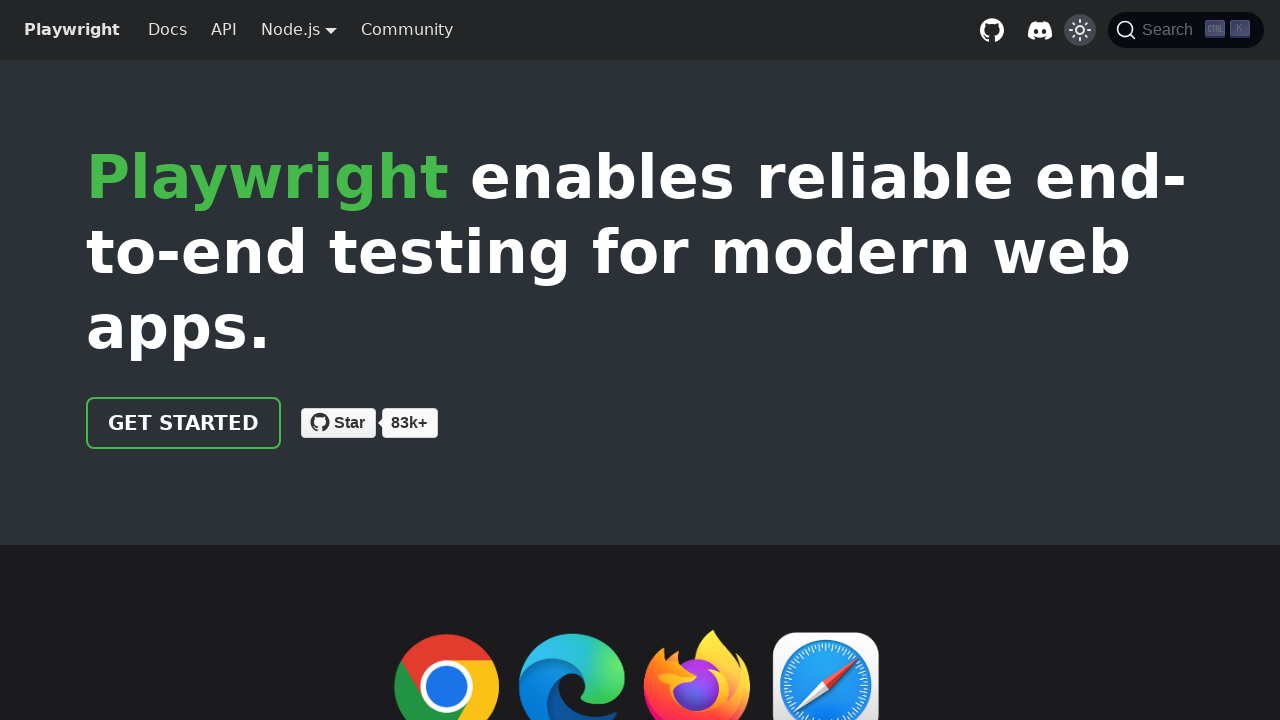

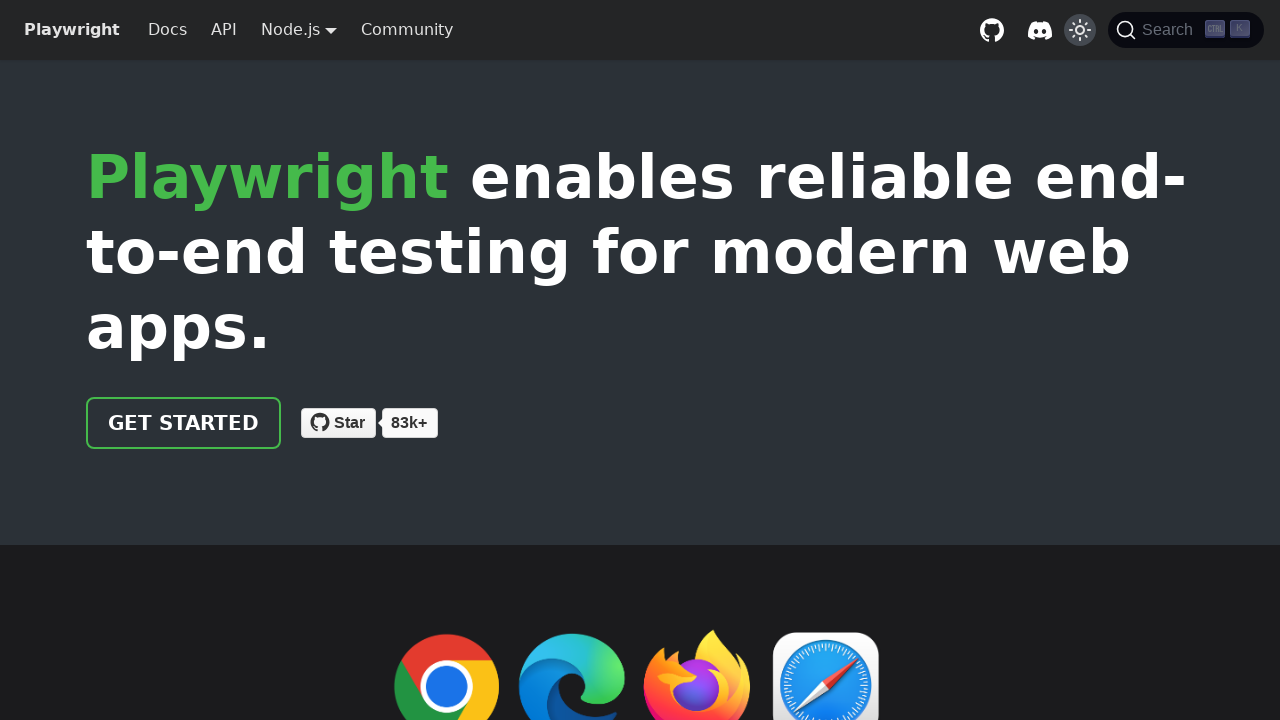